Tests dropdown selection functionality by selecting options using different methods: by value, by index, and by visible text on a practice automation page.

Starting URL: https://www.rahulshettyacademy.com/AutomationPractice/

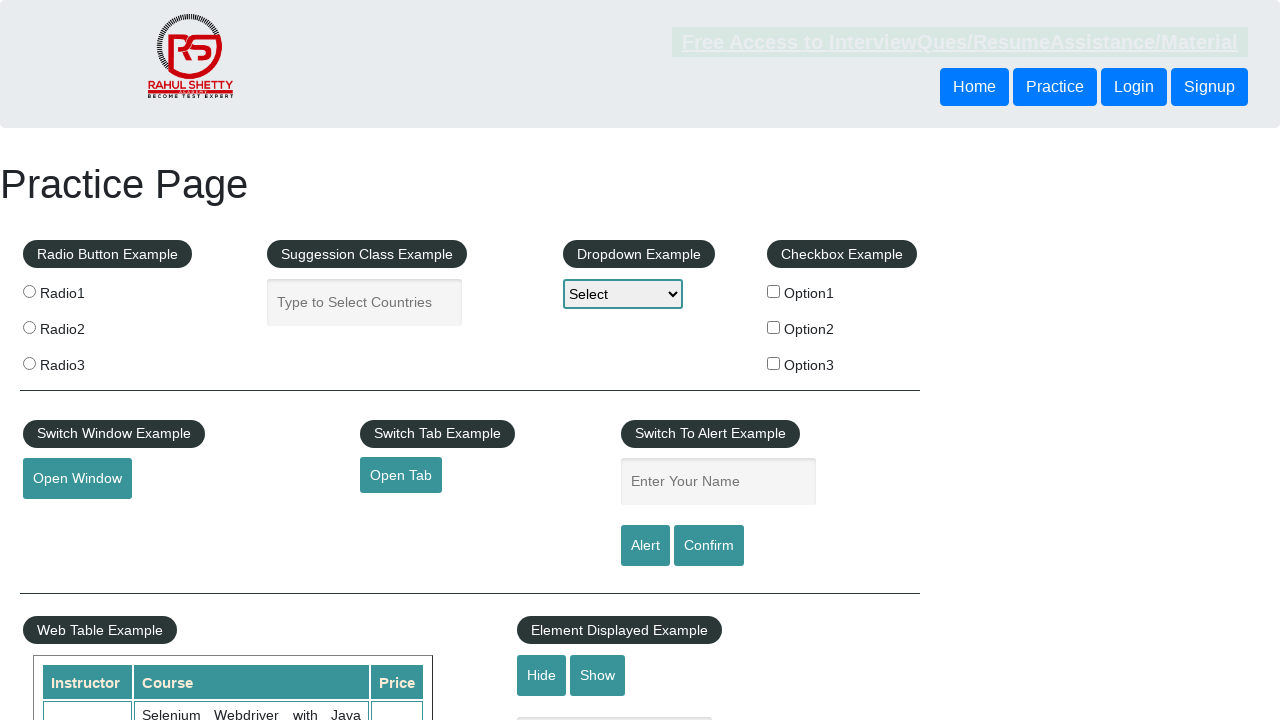

Selected dropdown option by value 'option3' on #dropdown-class-example
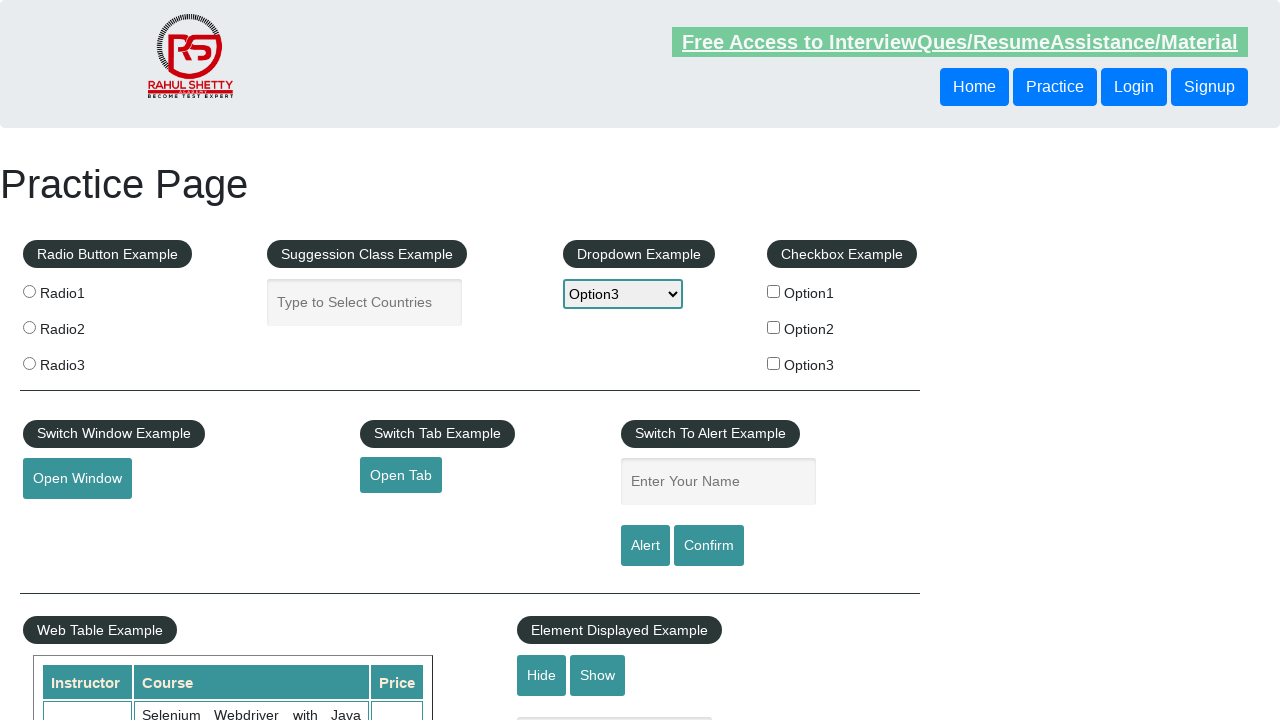

Selected dropdown option by index 1 (second option) on #dropdown-class-example
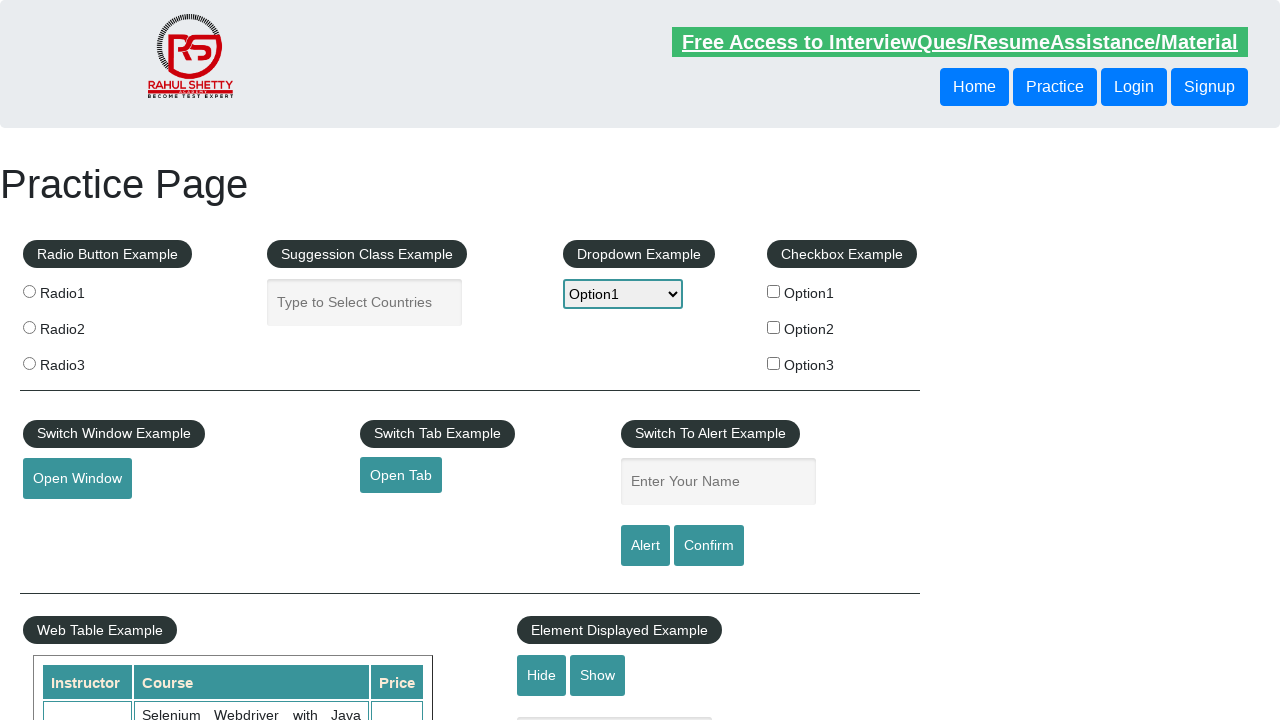

Selected dropdown option by visible text 'Option1' on #dropdown-class-example
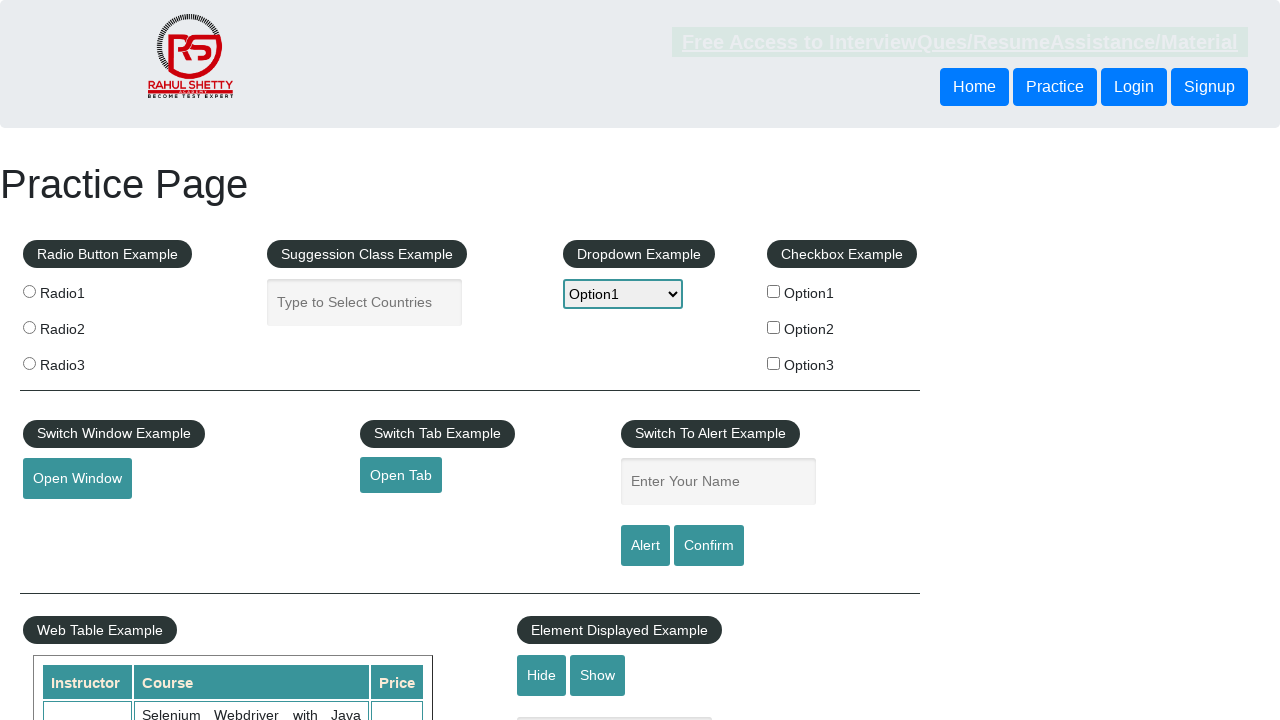

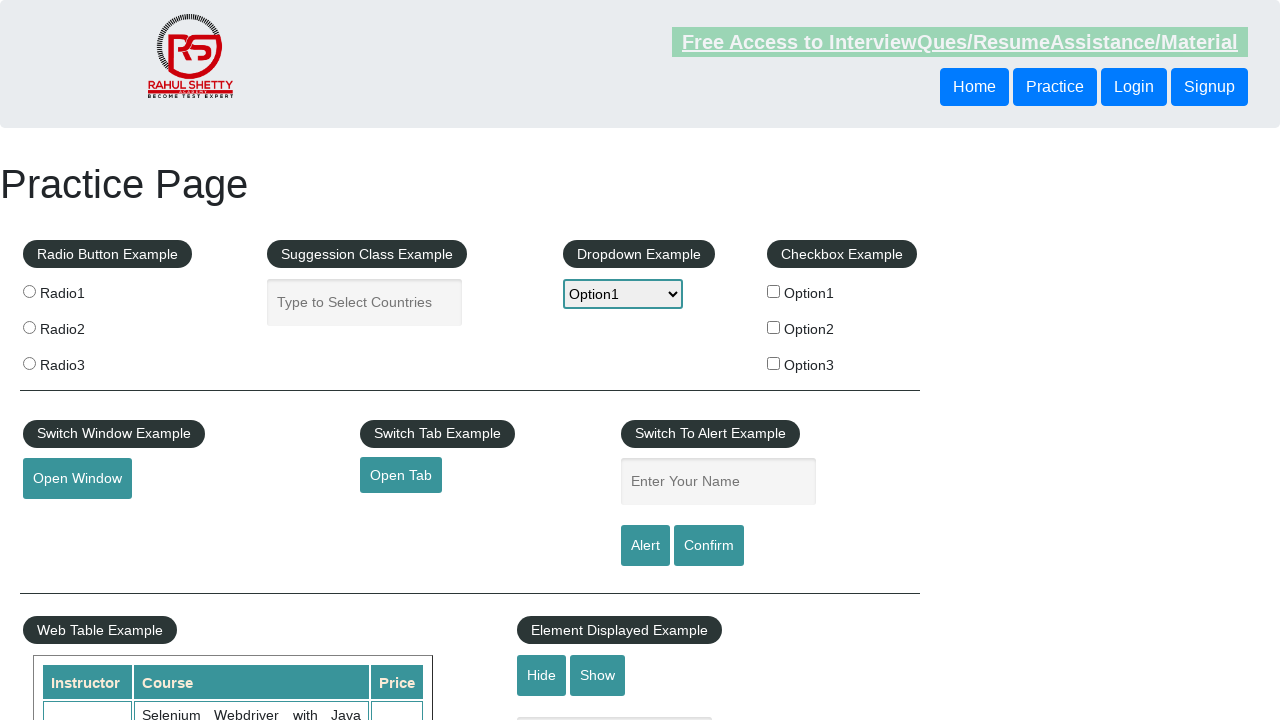